Verifies that all essential login form elements (username field, password field, submit button) are present and visible on the page

Starting URL: https://track.trackinghub.co.ke/login.html?css_url=https://sit-order.trackinghub.co.ke/wialon_auth_css/login.css&access_type=-1&redirect_uri=https://sit-order.trackinghub.co.ke

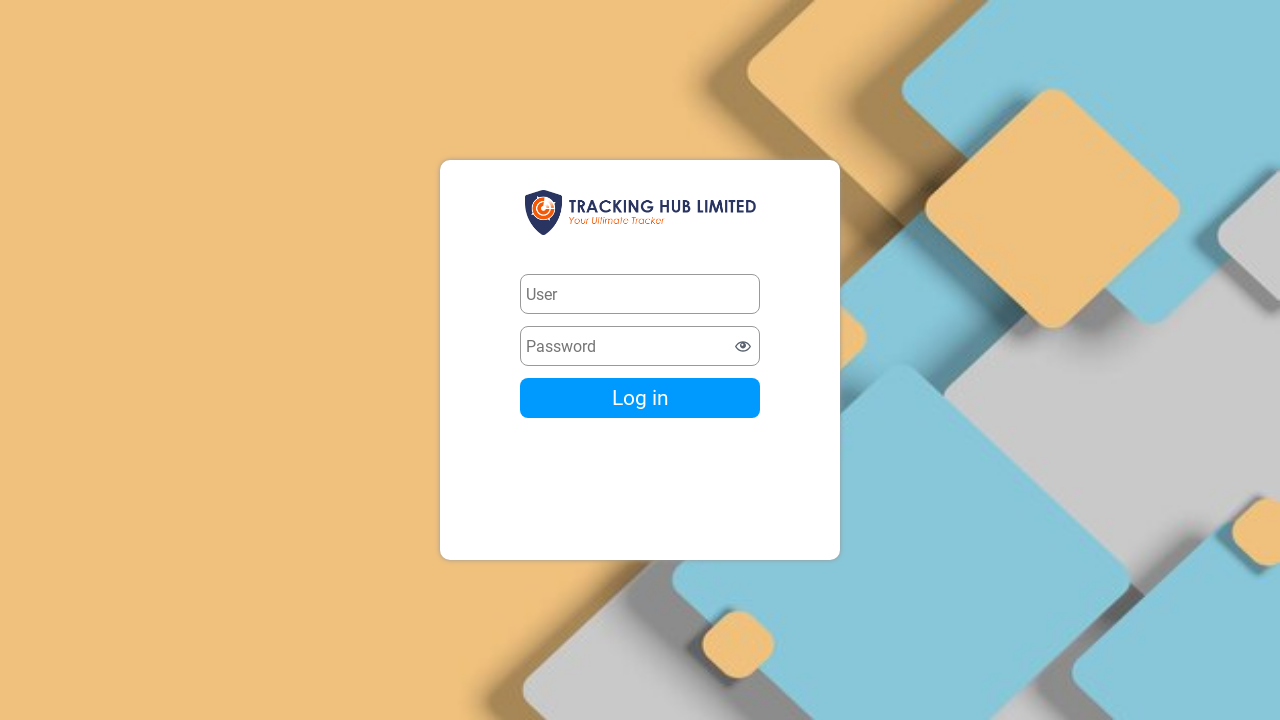

Username field is visible on the login form
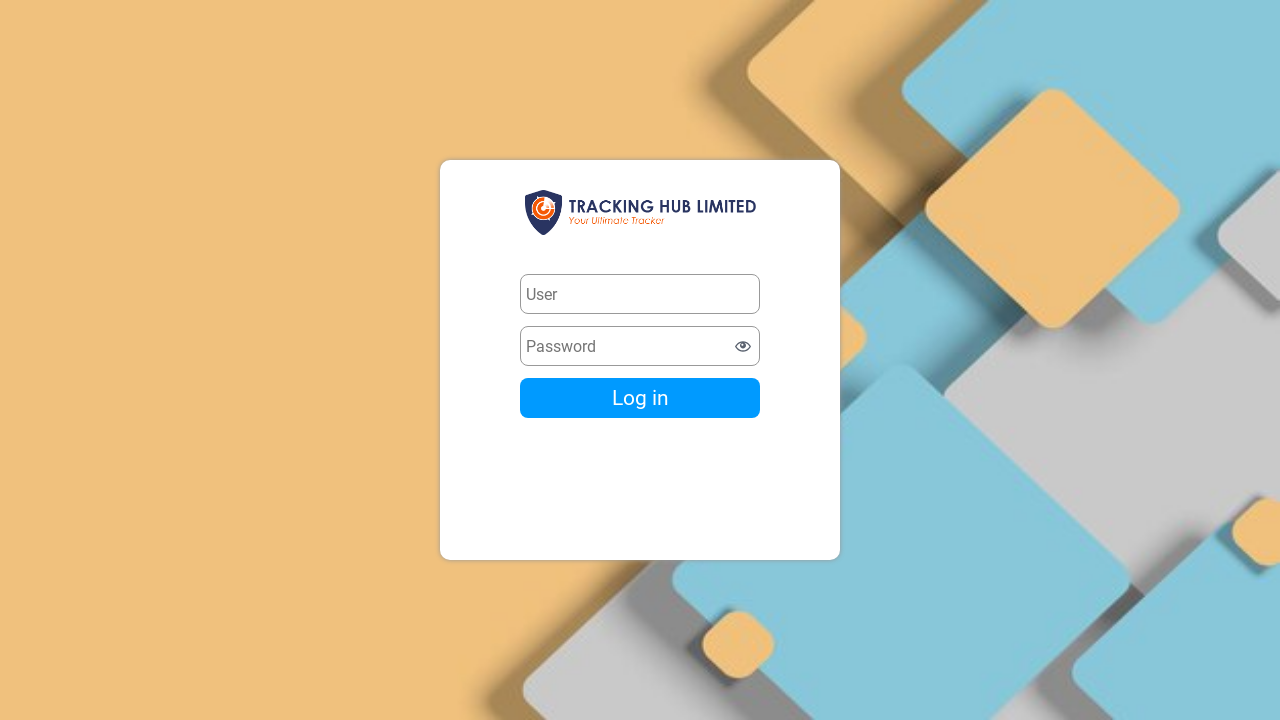

Password field is visible on the login form
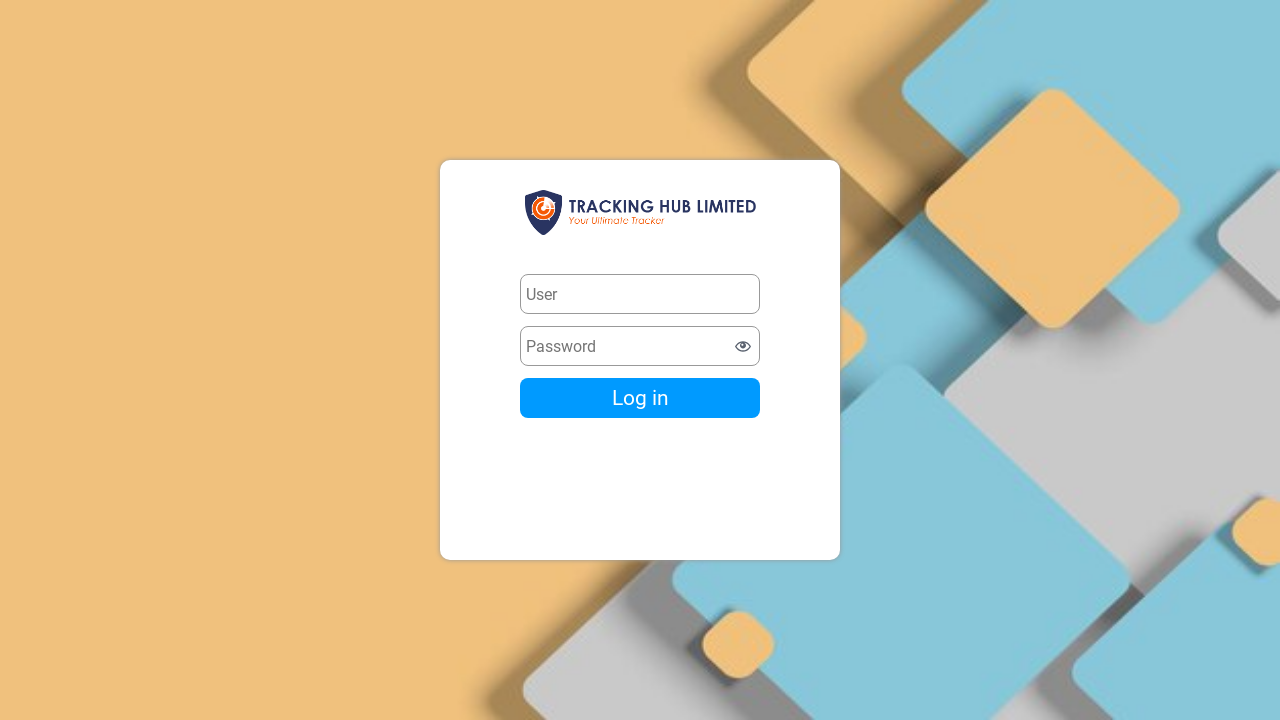

Submit button is visible and enabled on the login form
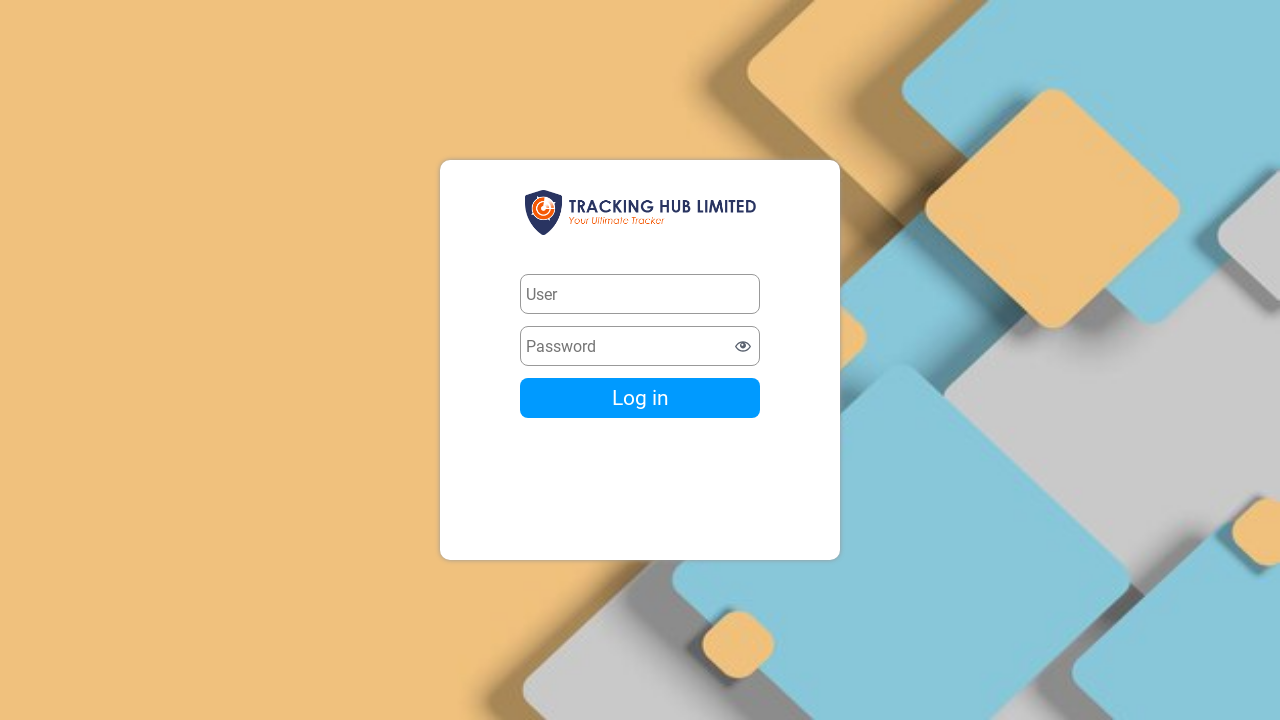

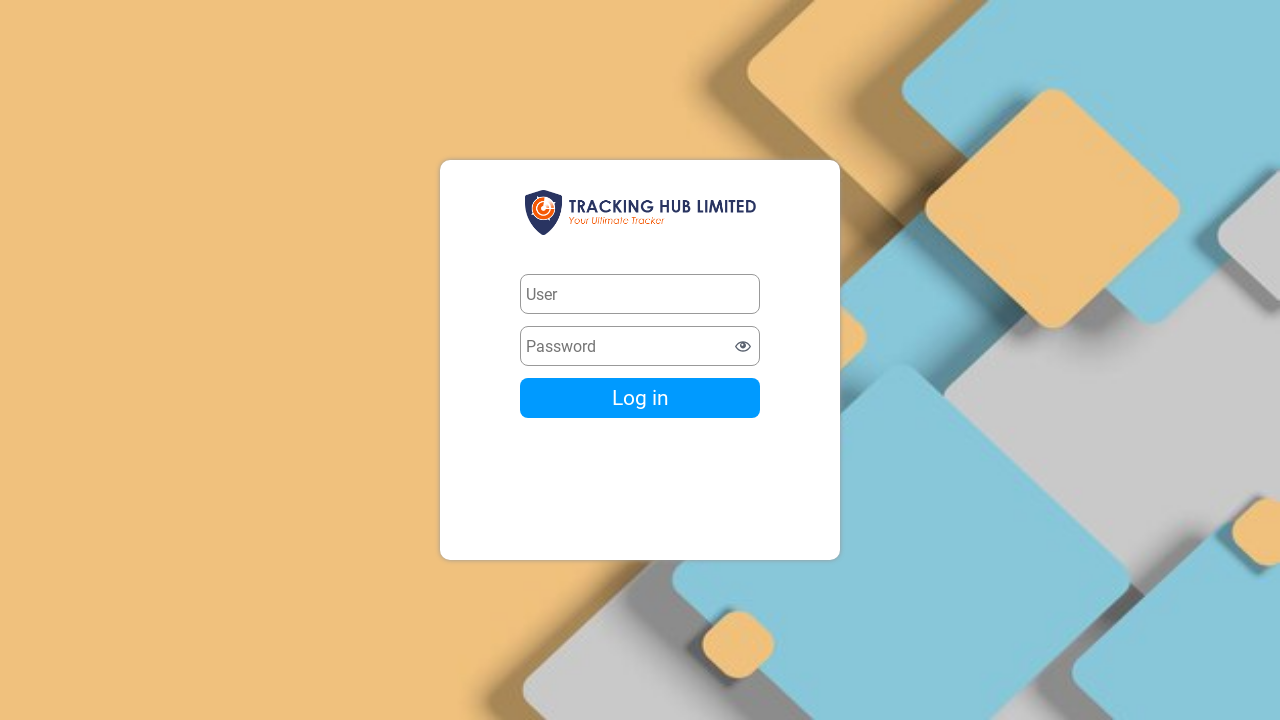